Tests browser navigation by navigating to a second URL, going back, going forward, and refreshing the page

Starting URL: https://bonigarcia.dev/selenium-webdriver-java/

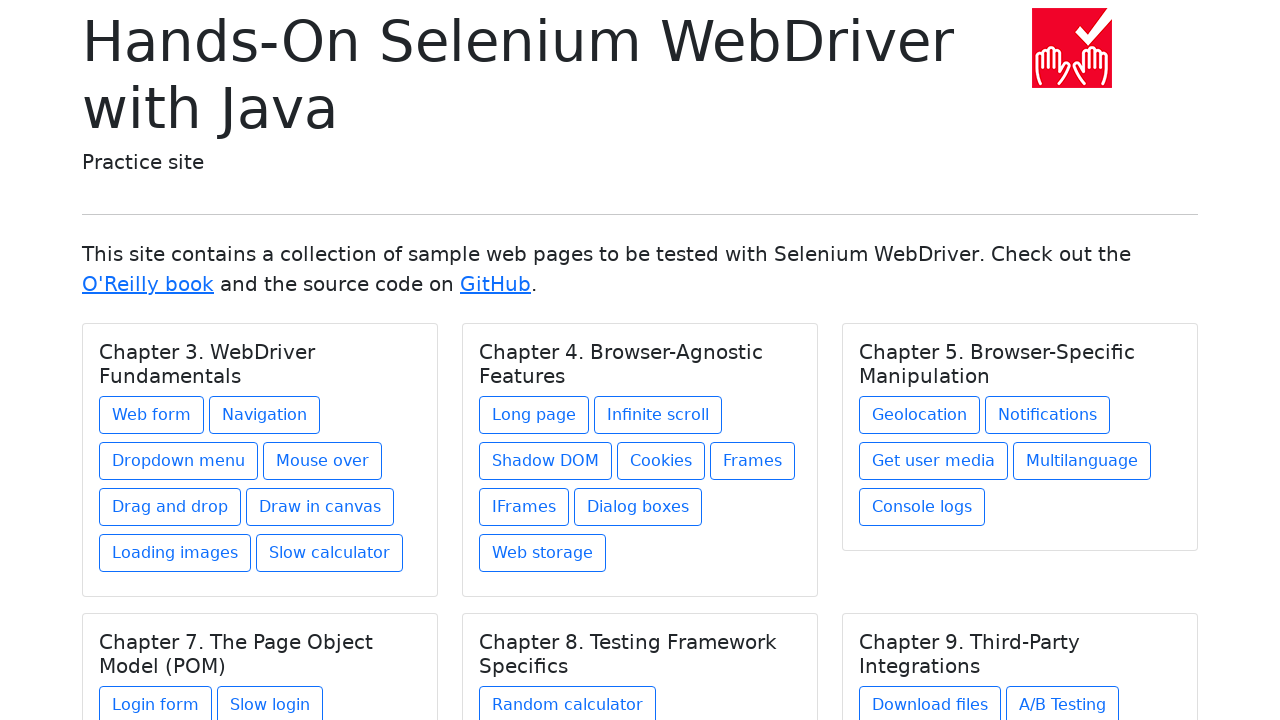

Navigated to starting URL https://bonigarcia.dev/selenium-webdriver-java/
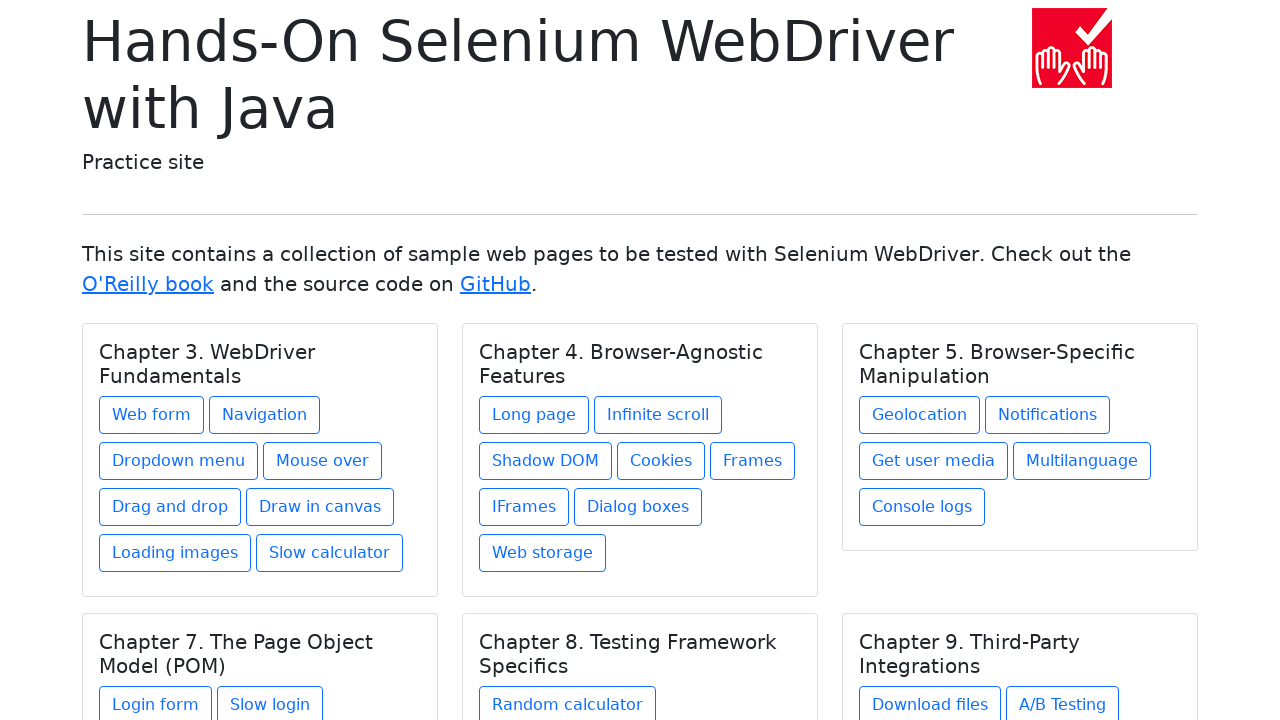

Navigated back to previous page
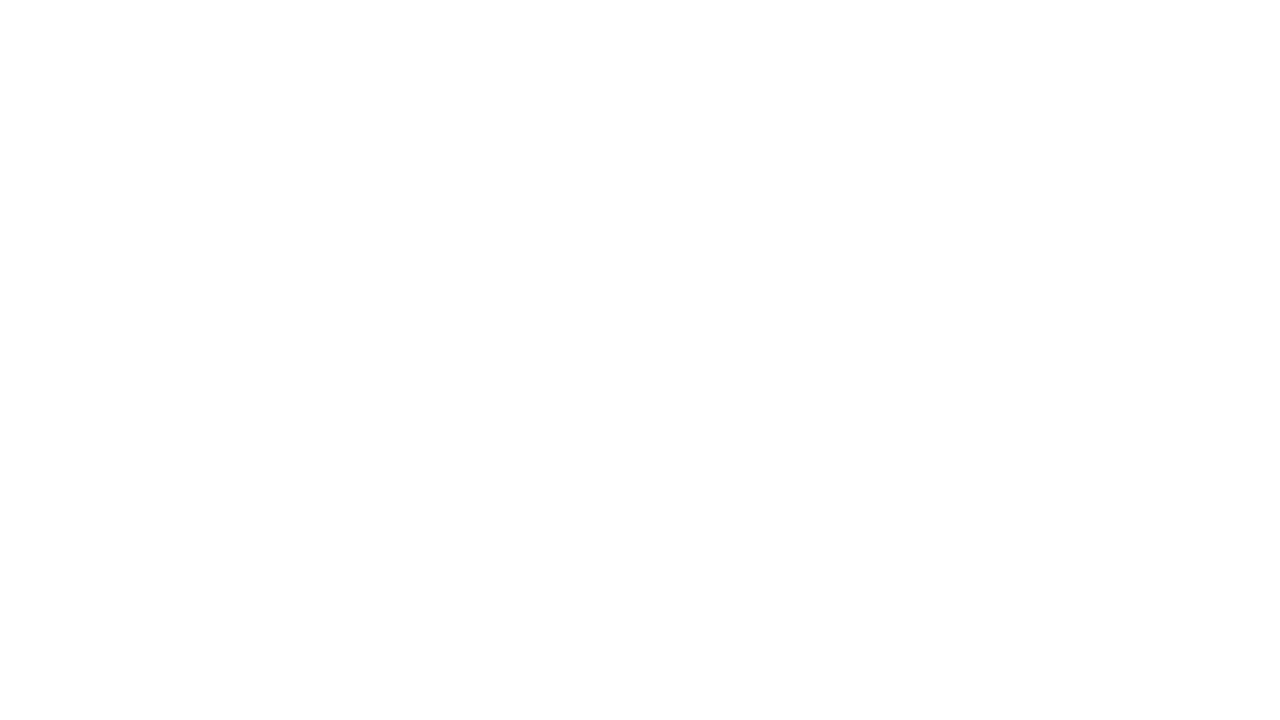

Navigated forward to https://bonigarcia.dev/selenium-webdriver-java/
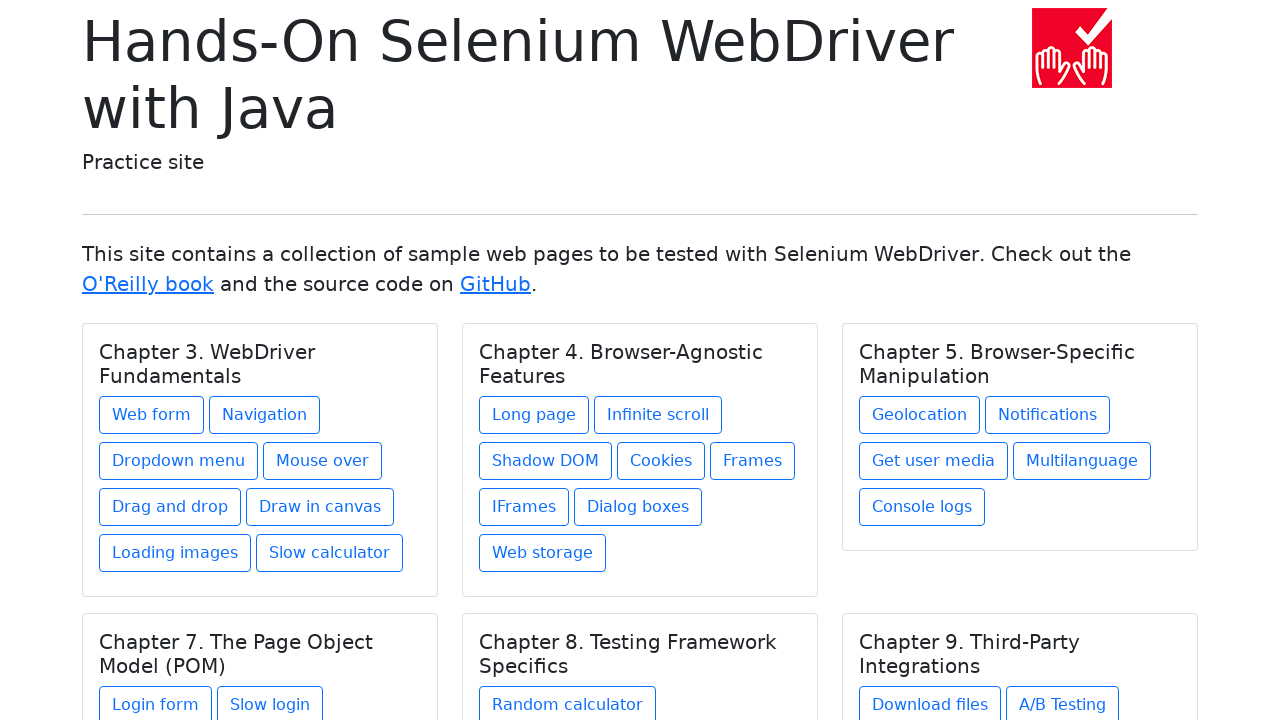

Refreshed the current page
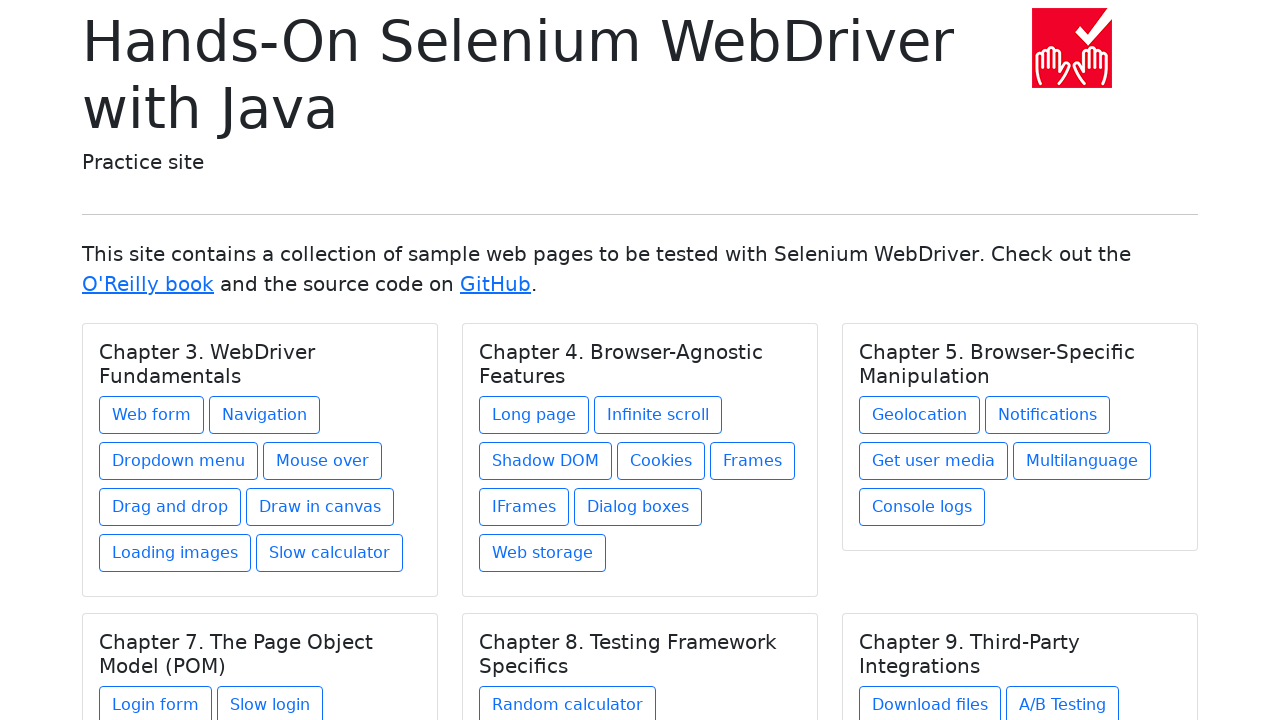

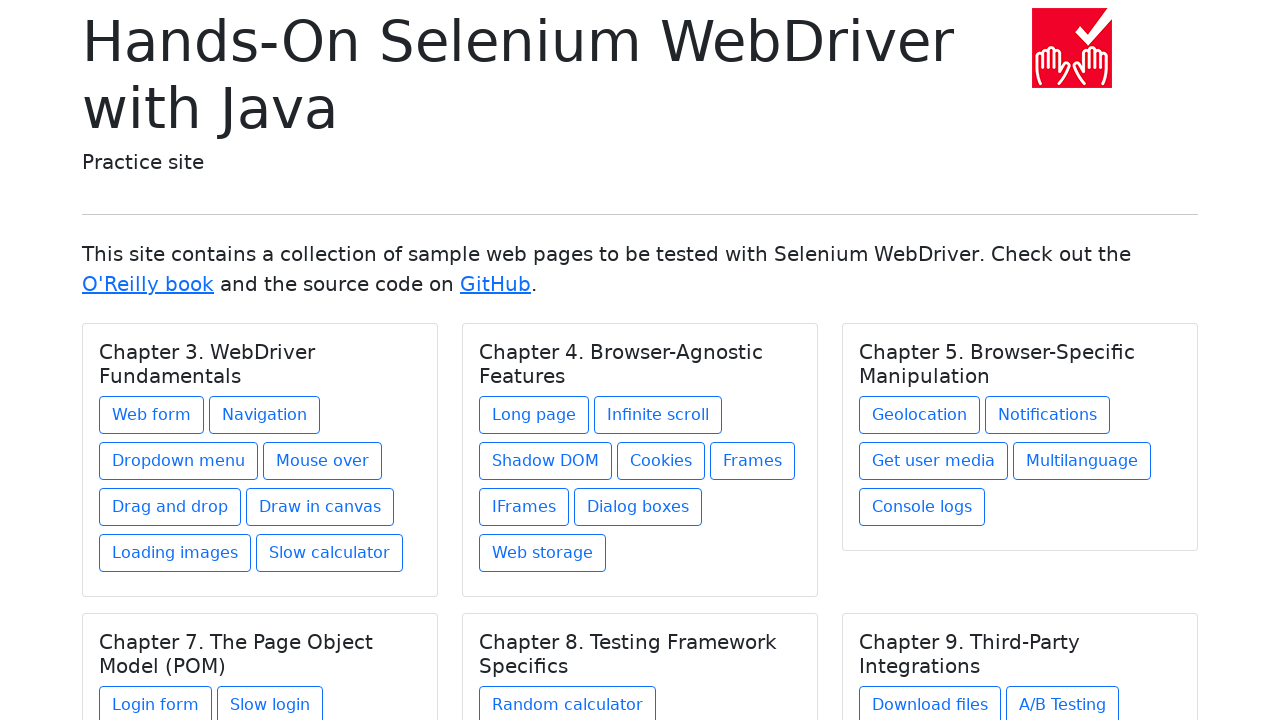